Tests hover interaction by moving mouse over an image element and clicking on the revealed user profile link that appears on hover.

Starting URL: http://the-internet.herokuapp.com/hovers

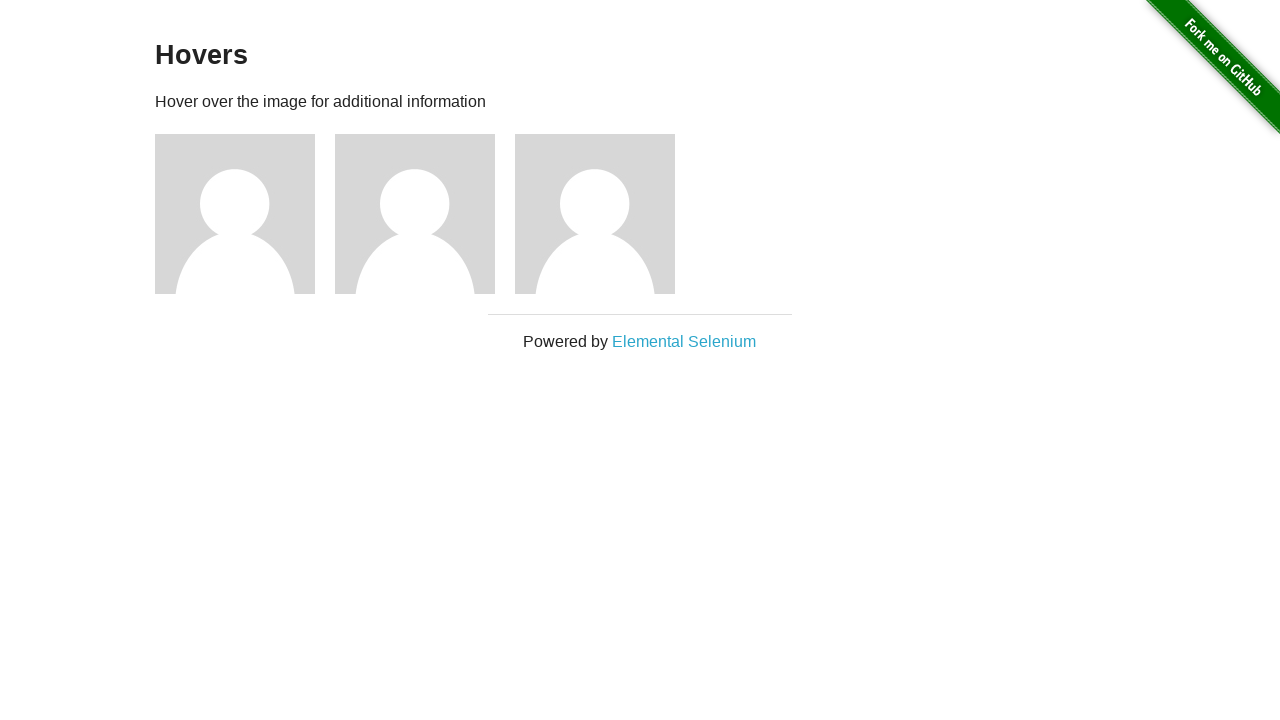

Navigated to hovers page
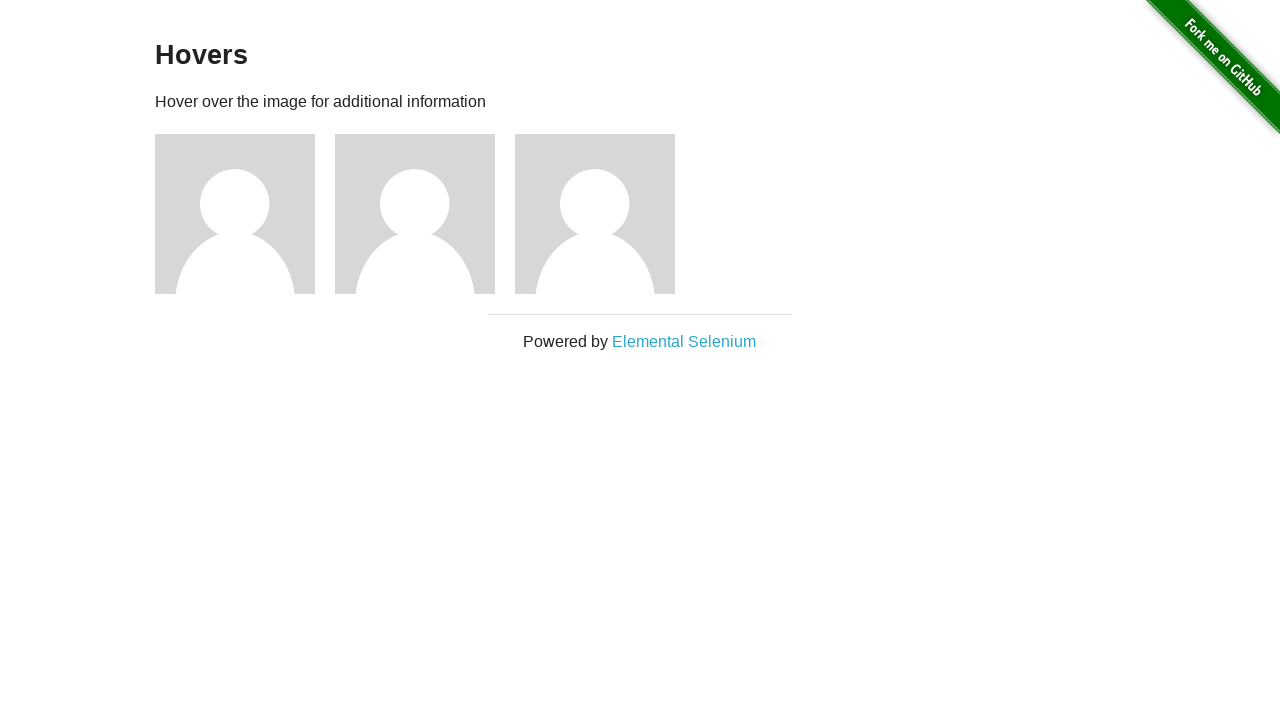

Figure elements became visible
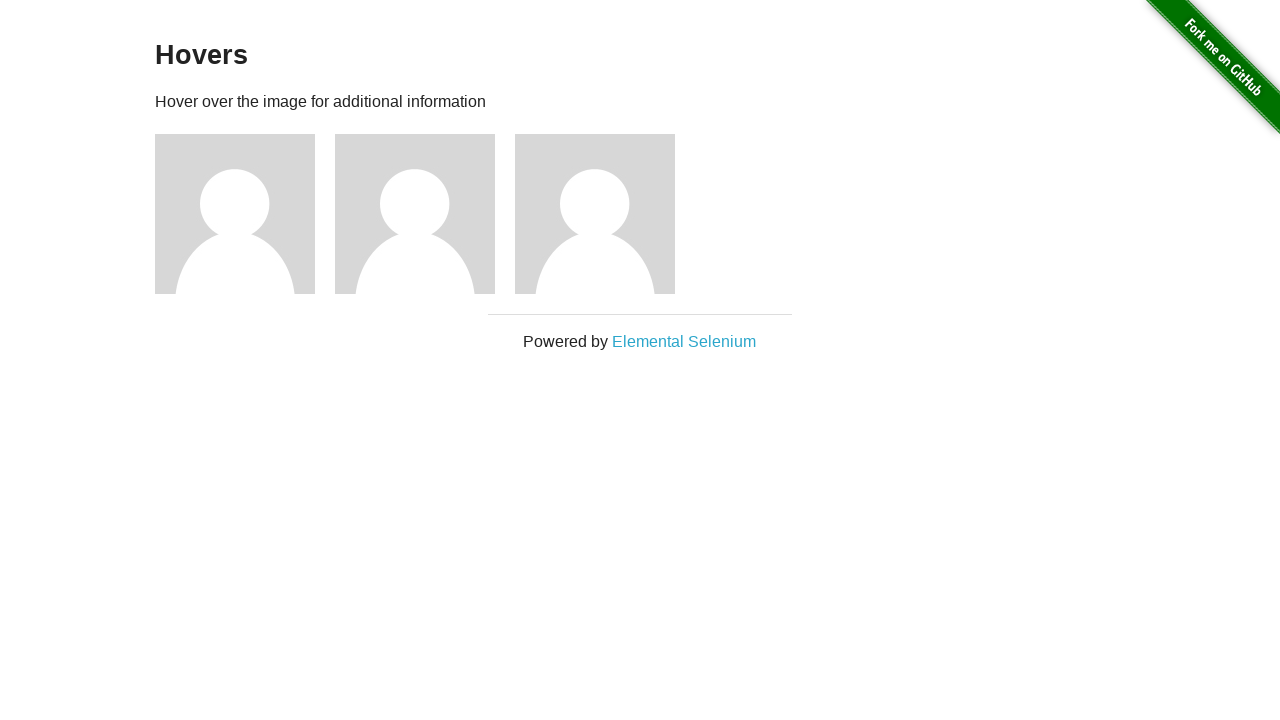

Hovered over first figure element to reveal user profile link at (245, 214) on .figure >> nth=0
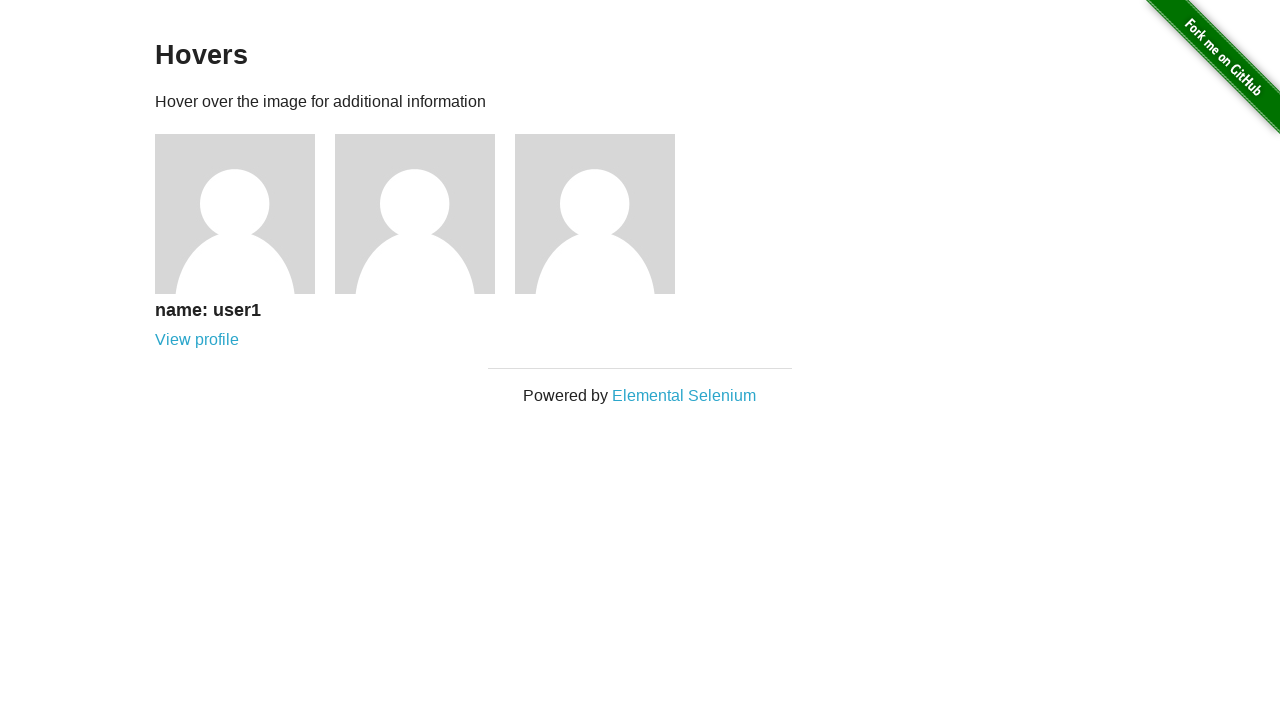

Clicked on revealed user profile link at (197, 340) on a[href='/users/1']
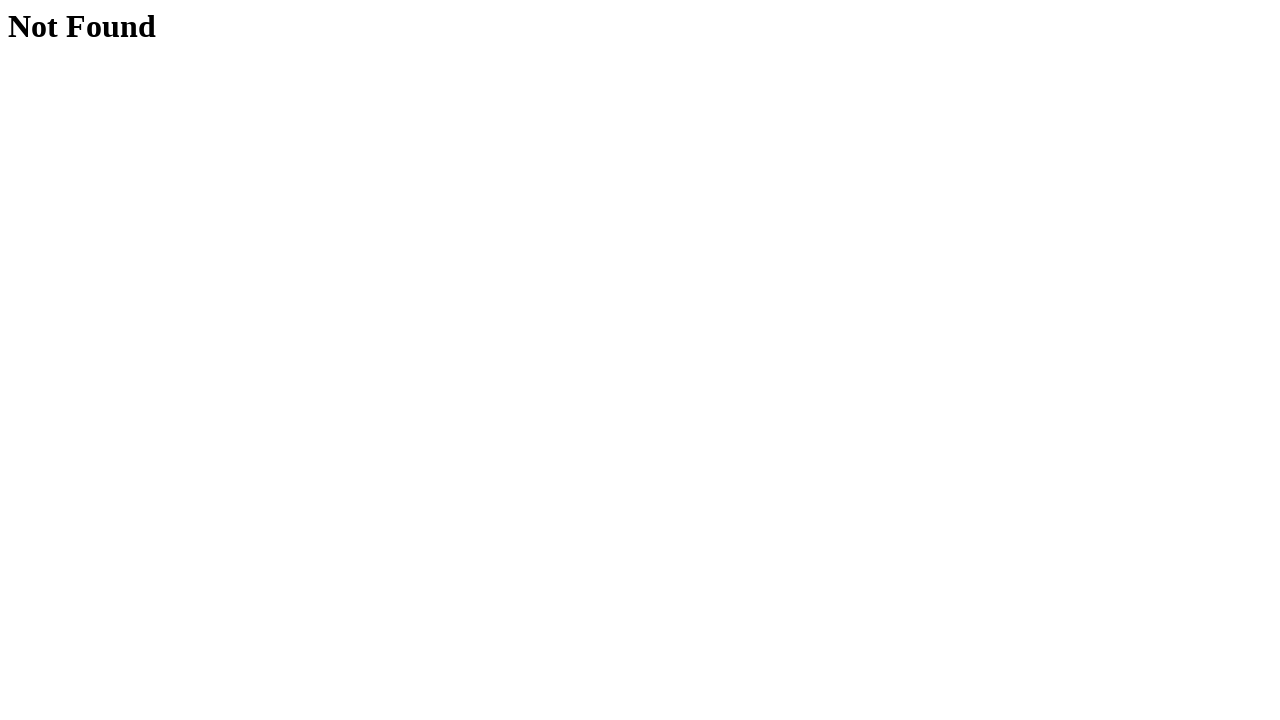

Page navigation completed and network became idle
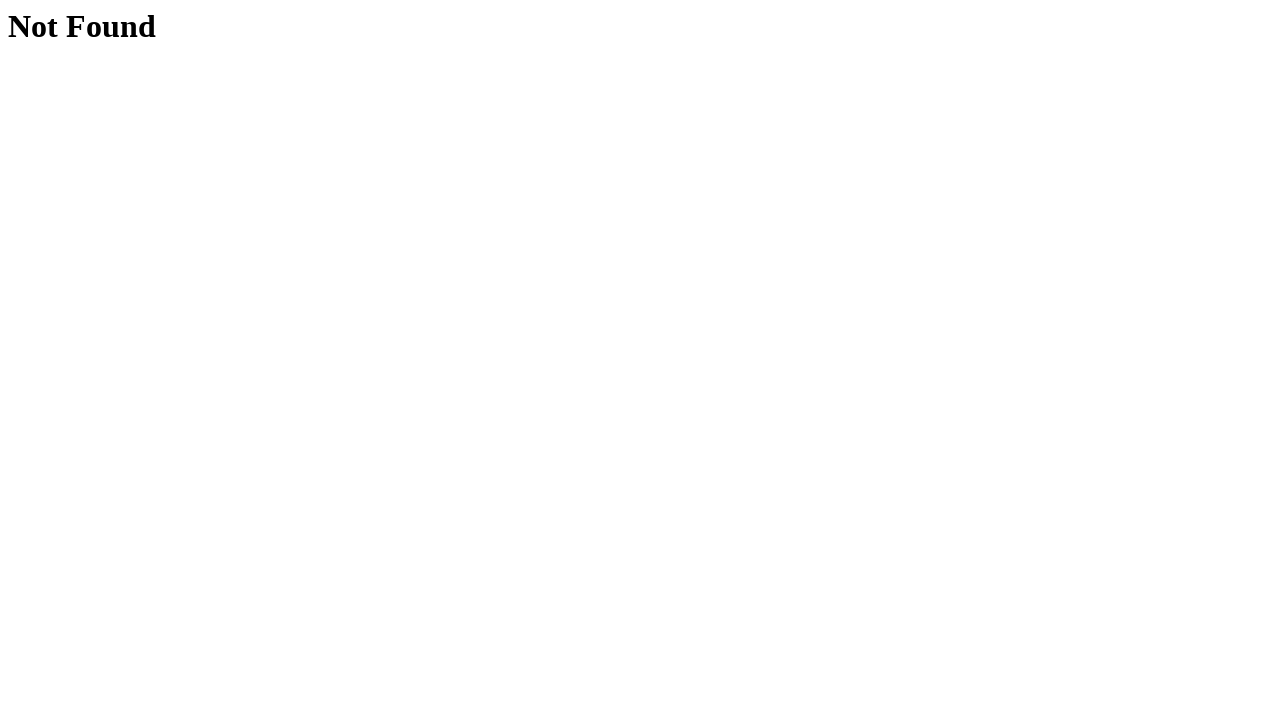

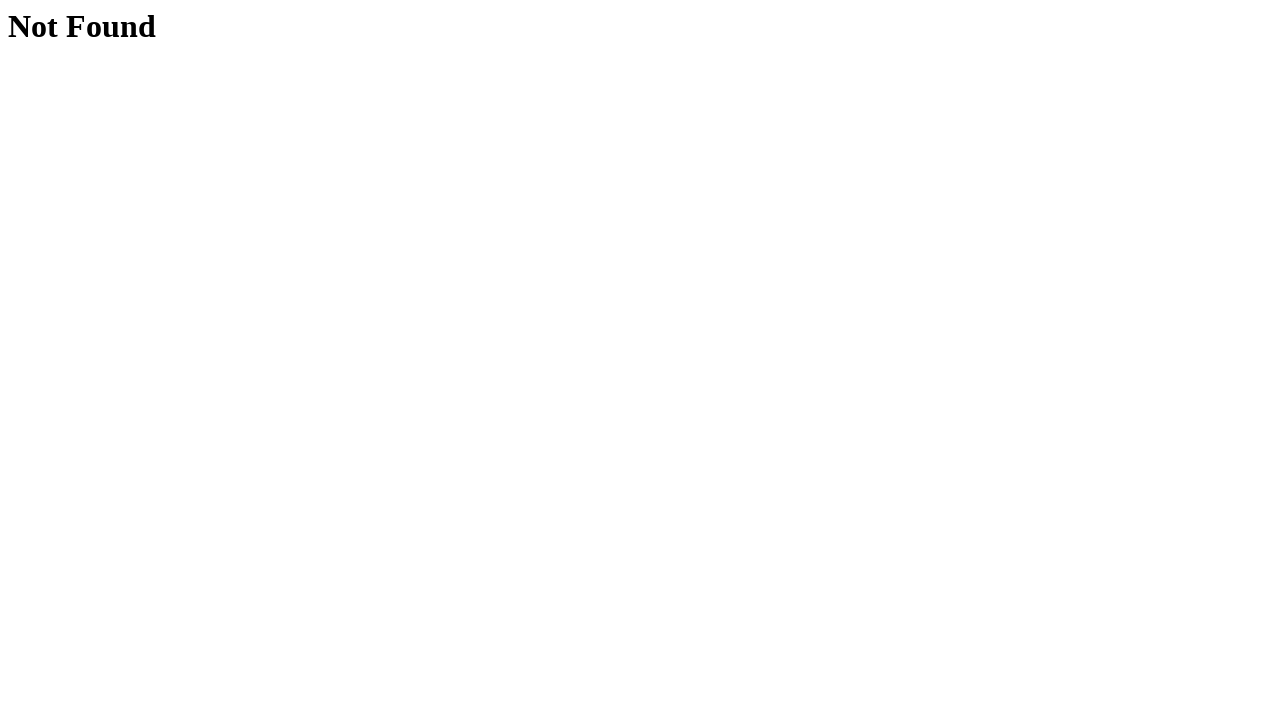